Tests keyboard actions on a text comparison tool by entering text in the first field, selecting all, copying, and pasting into the second field using keyboard shortcuts

Starting URL: https://text-compare.com/

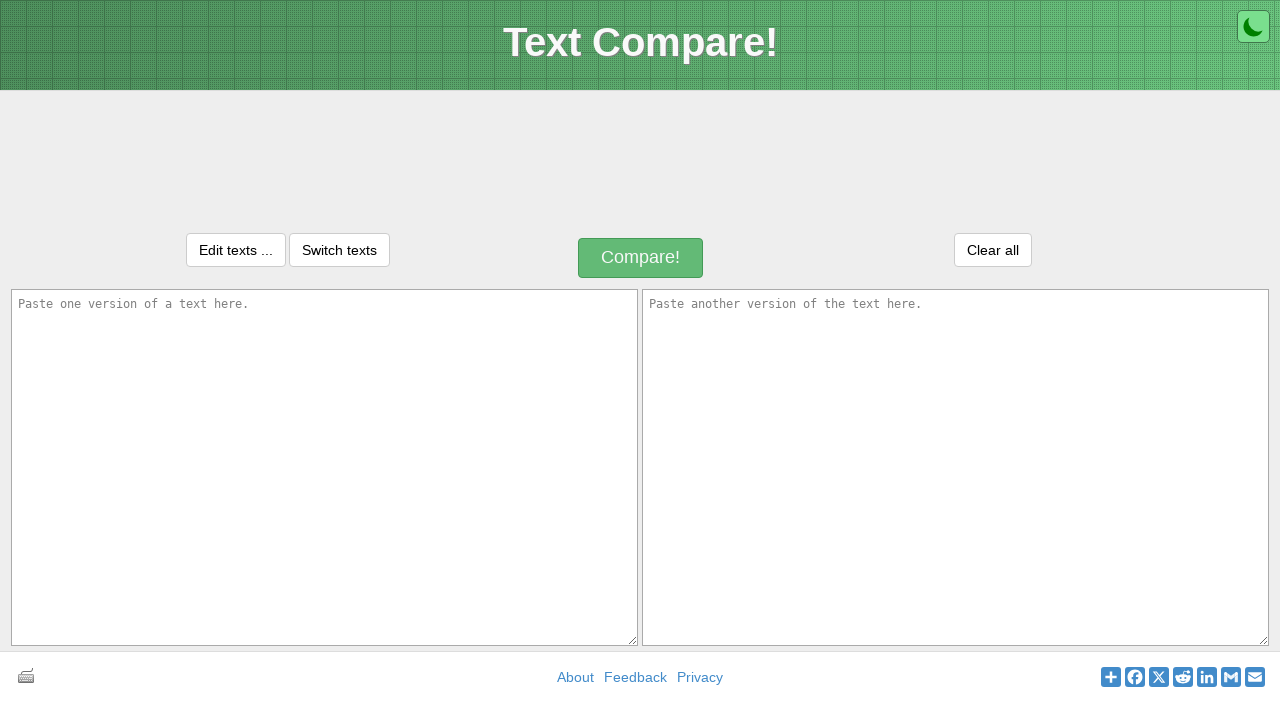

Filled first text field with 'VIJAY' on #inputText1
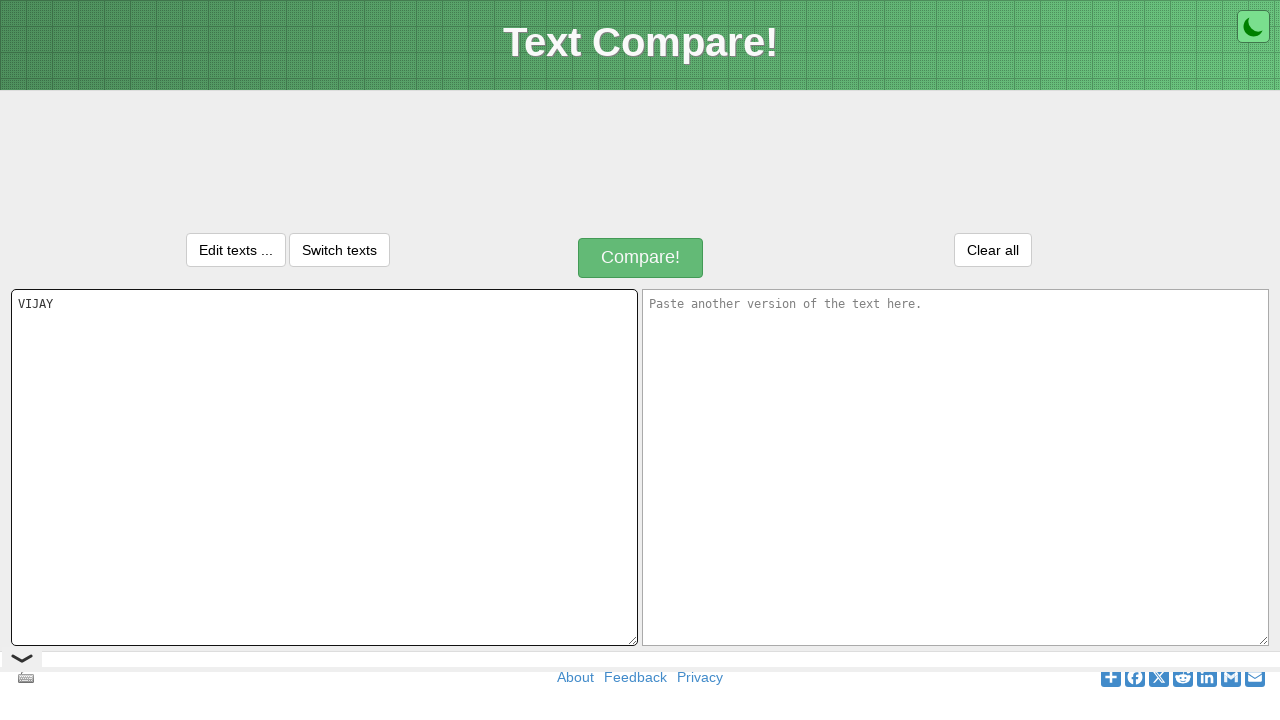

Pressed Control key down
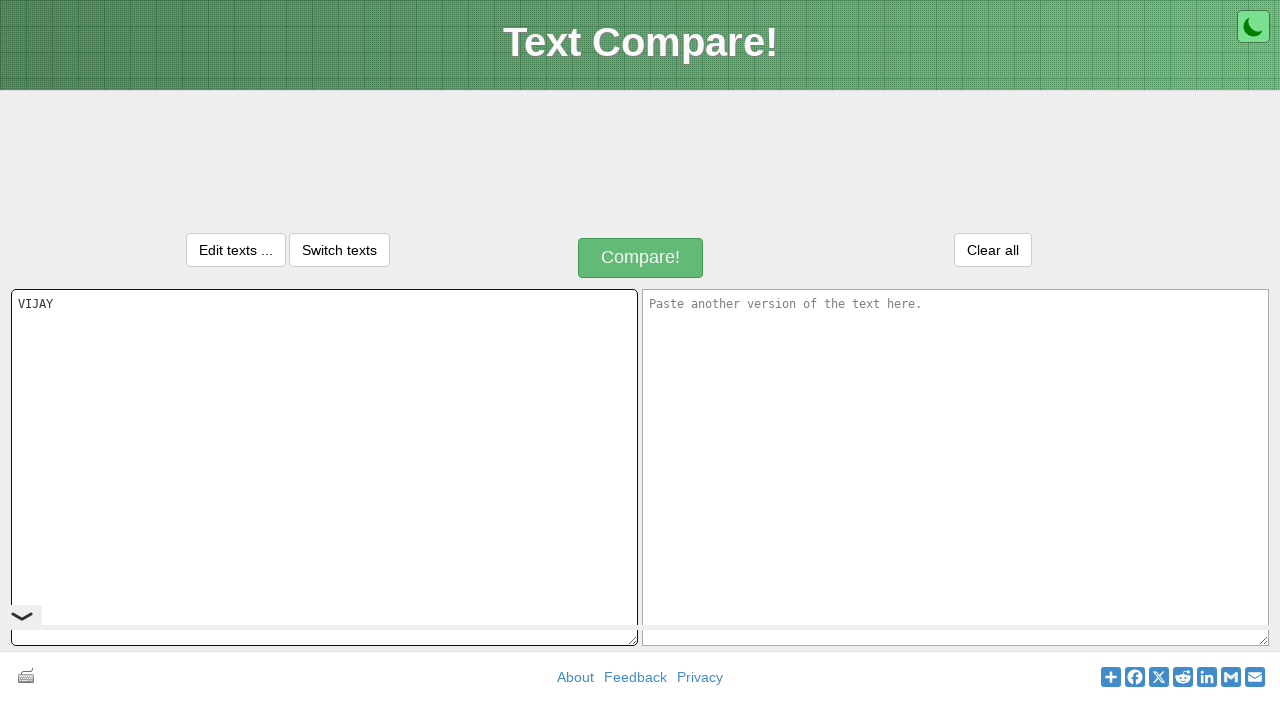

Pressed 'a' key to select all text
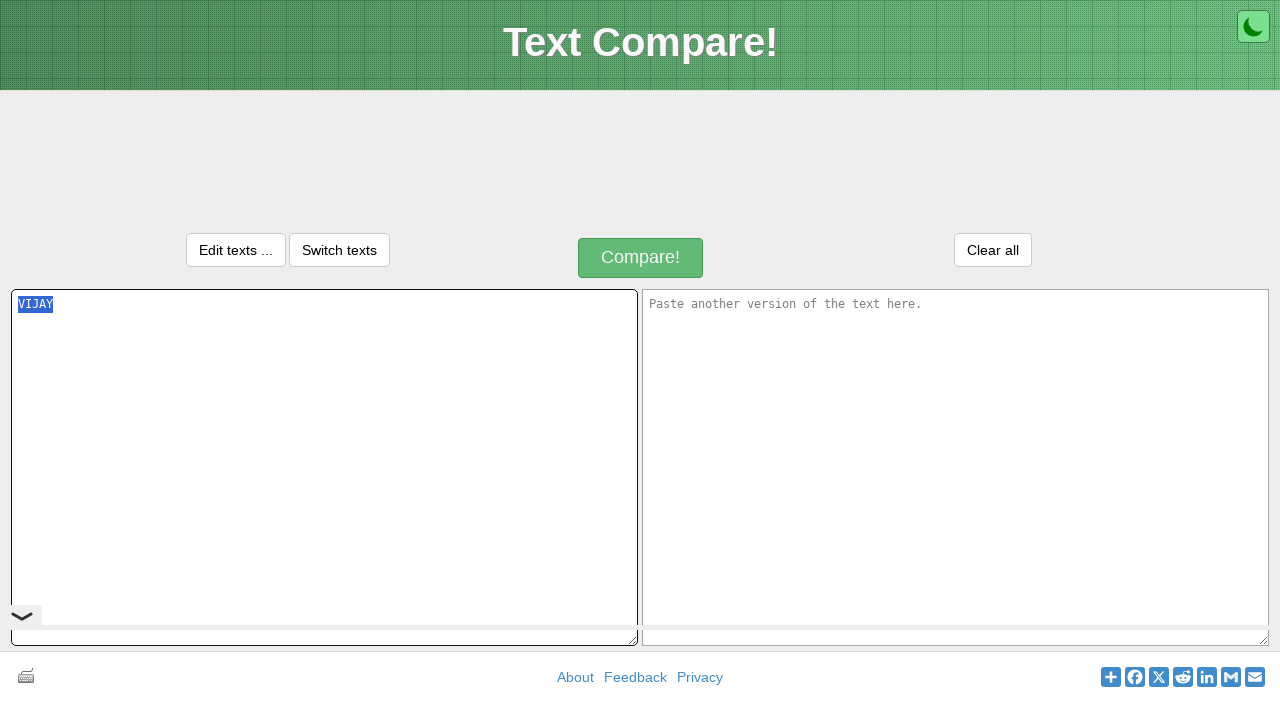

Released Control key
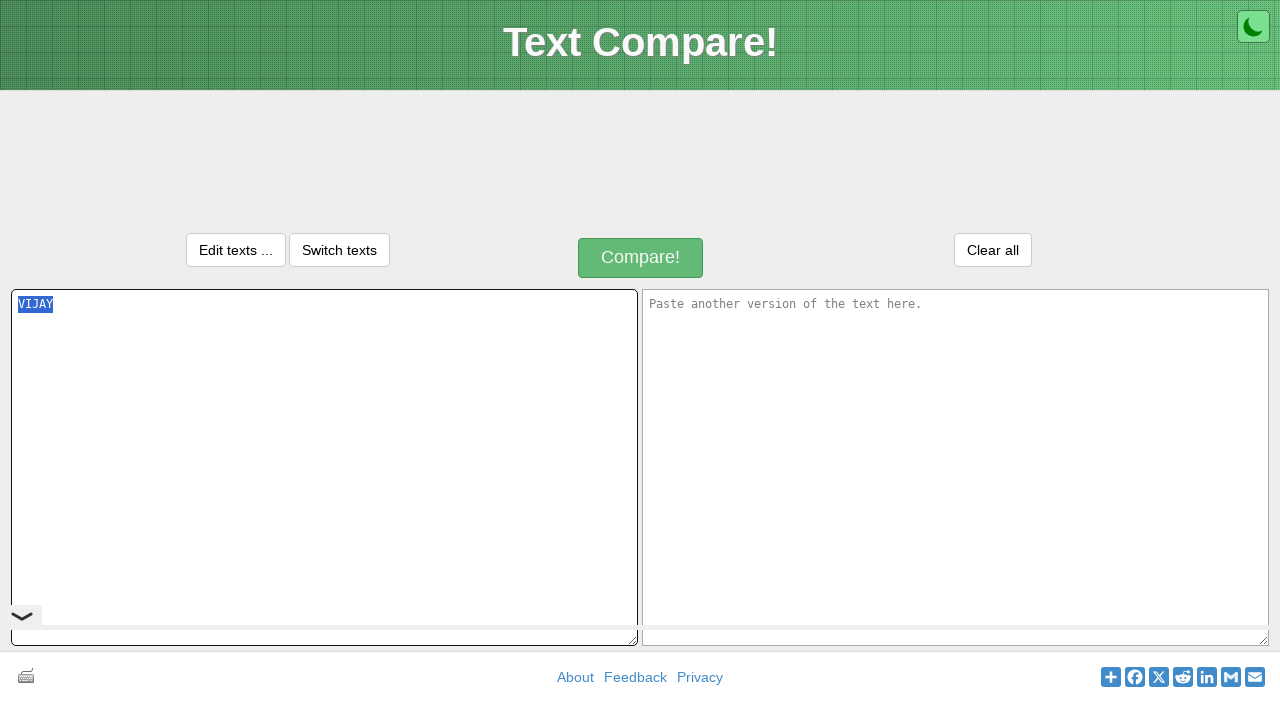

Pressed Control key down for copy
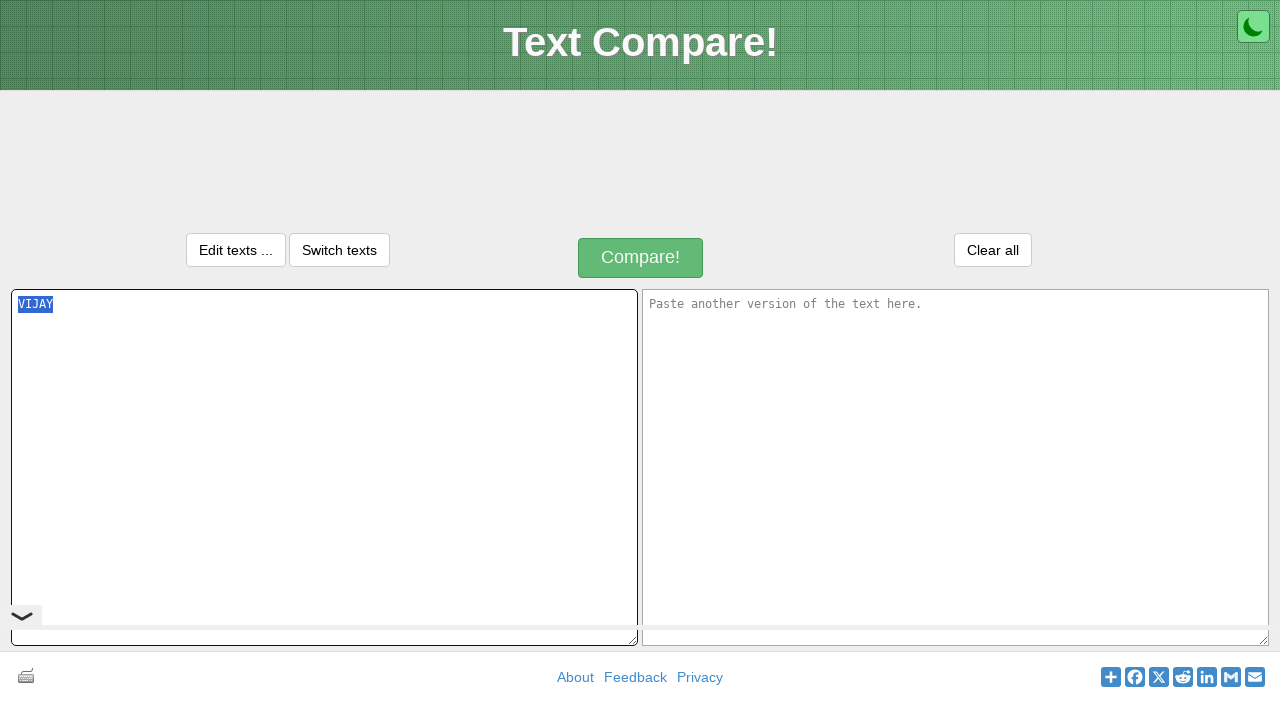

Pressed 'c' key to copy selected text
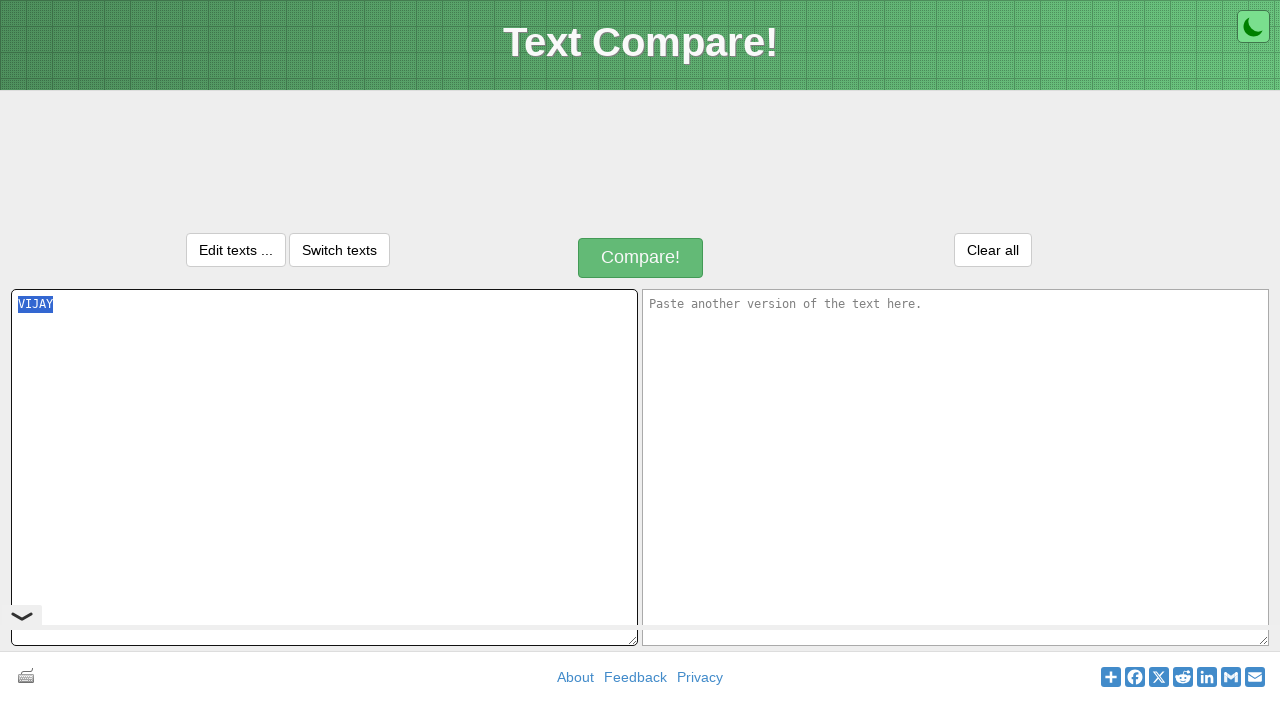

Released Control key after copy
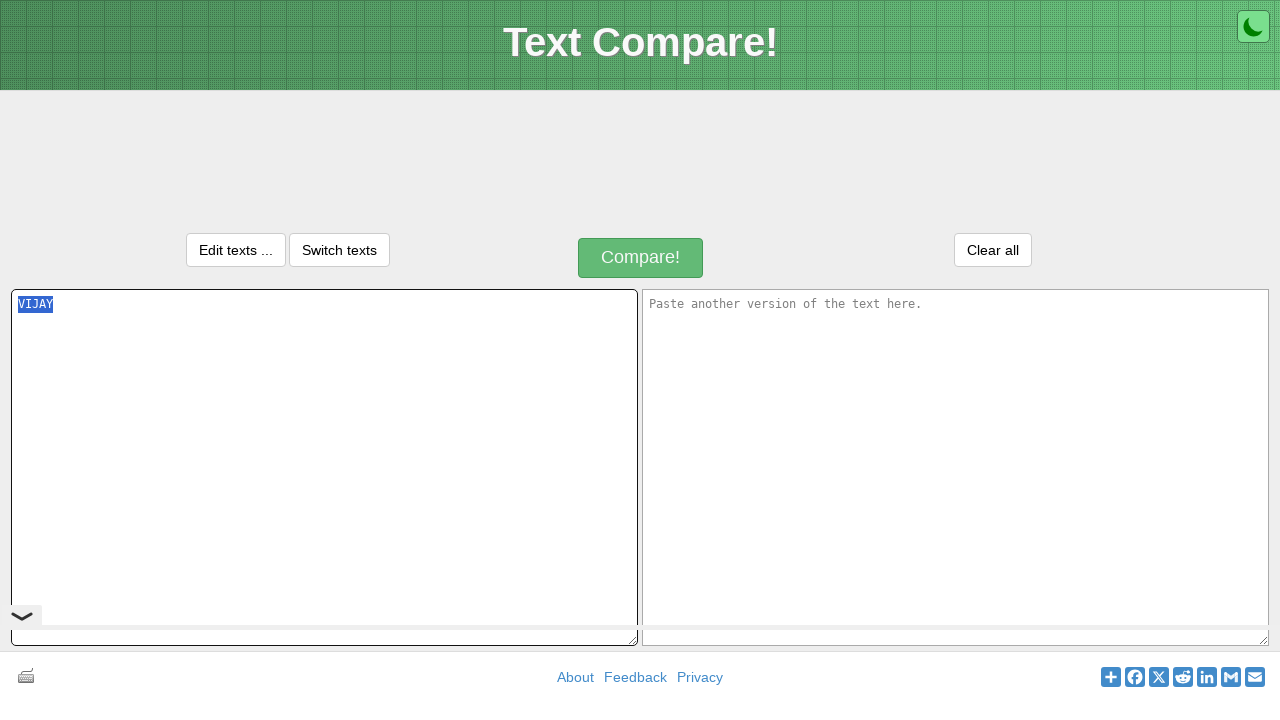

Pressed Tab key to navigate to second text field
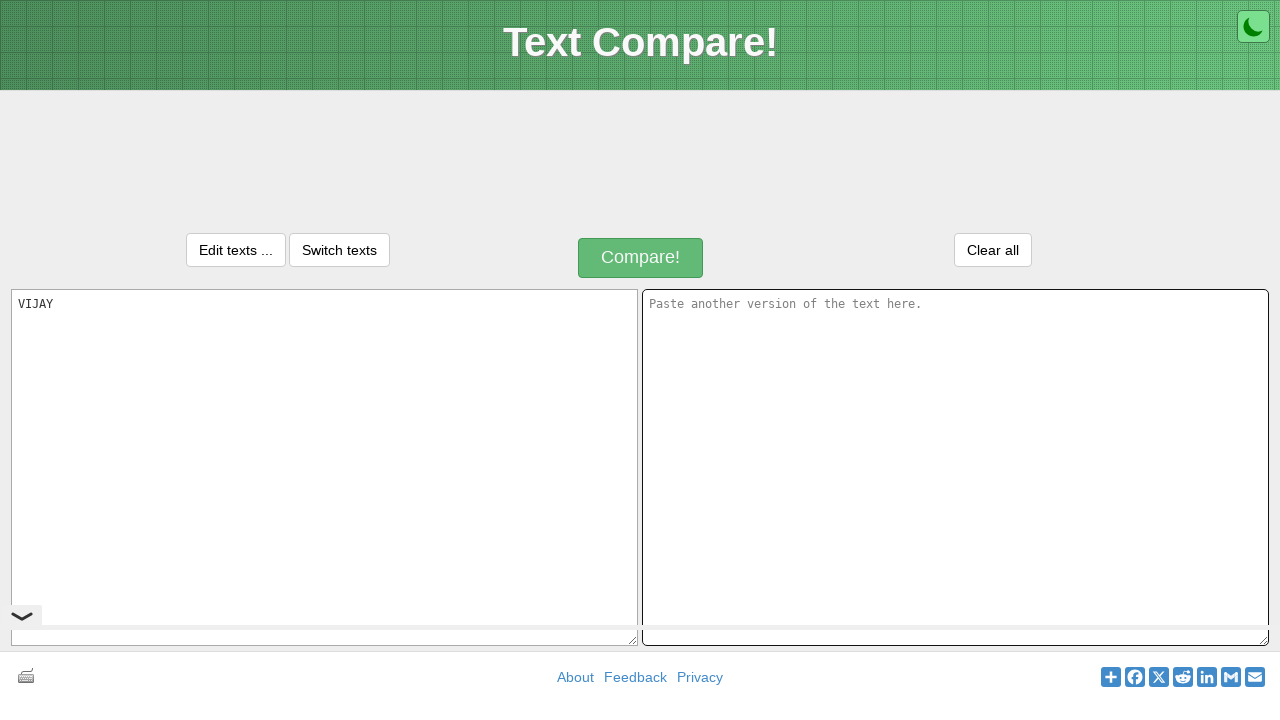

Pressed Control key down for paste
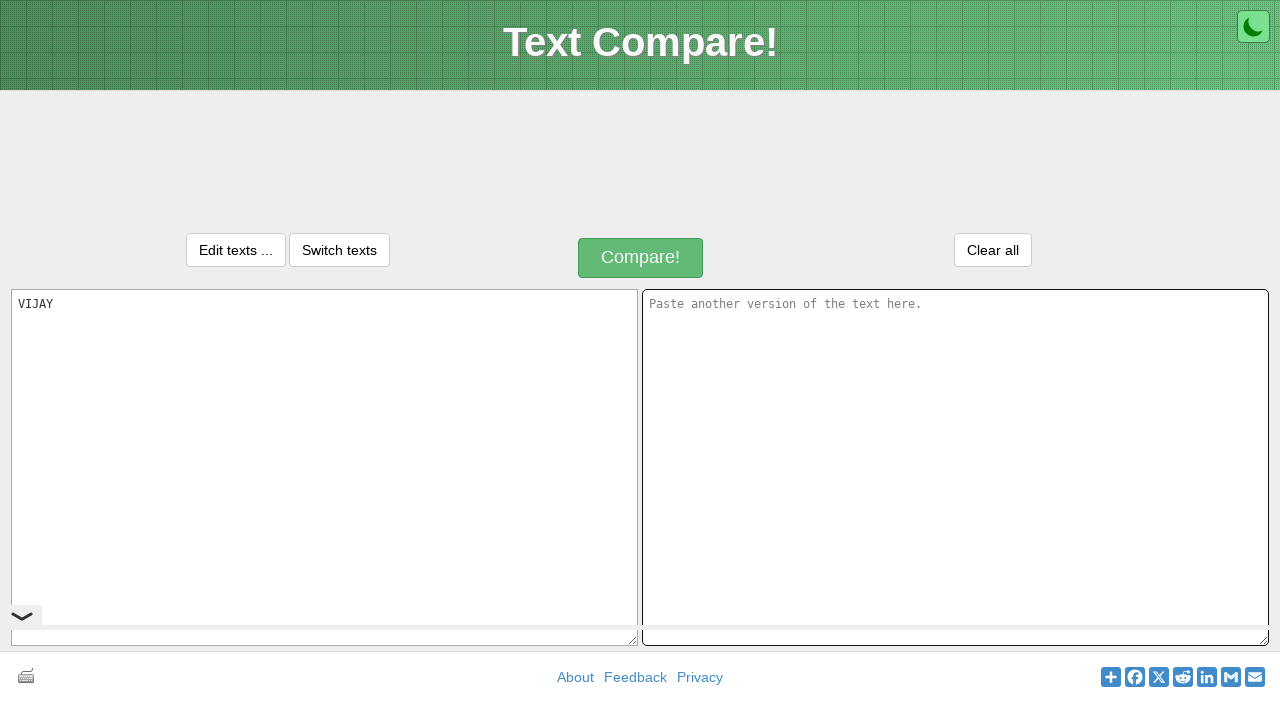

Pressed 'v' key to paste copied text into second field
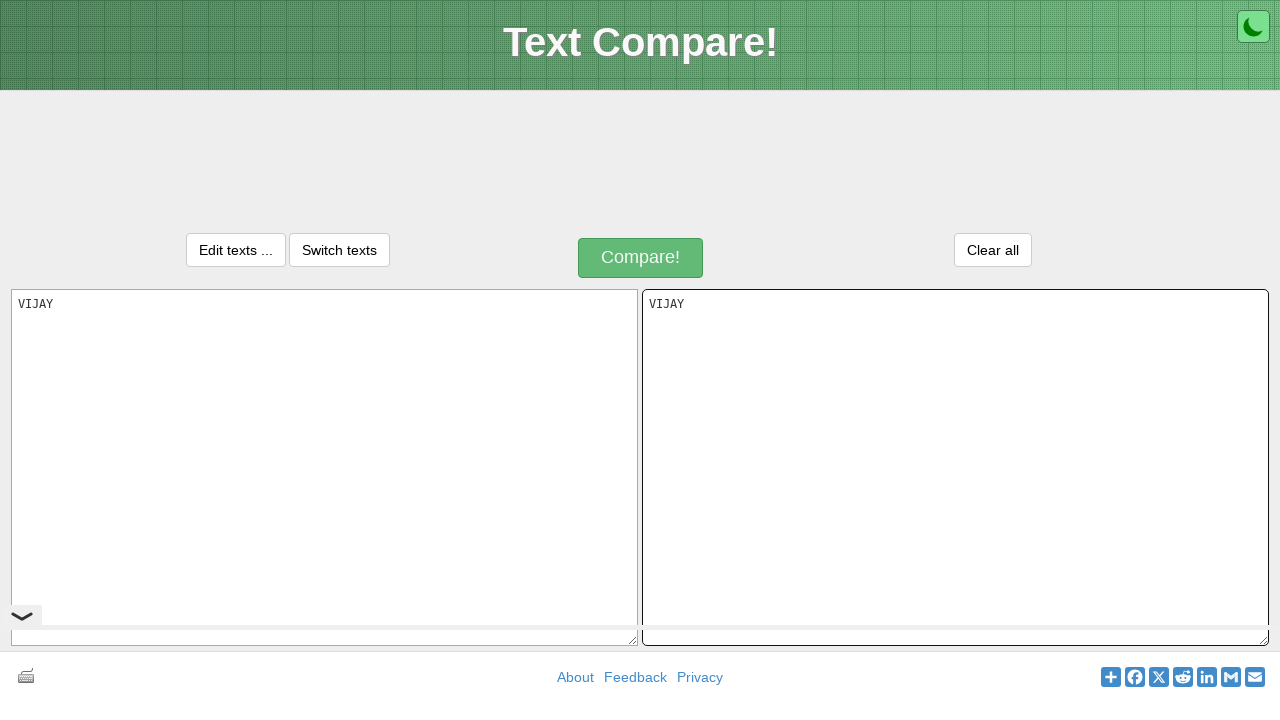

Released Control key after paste
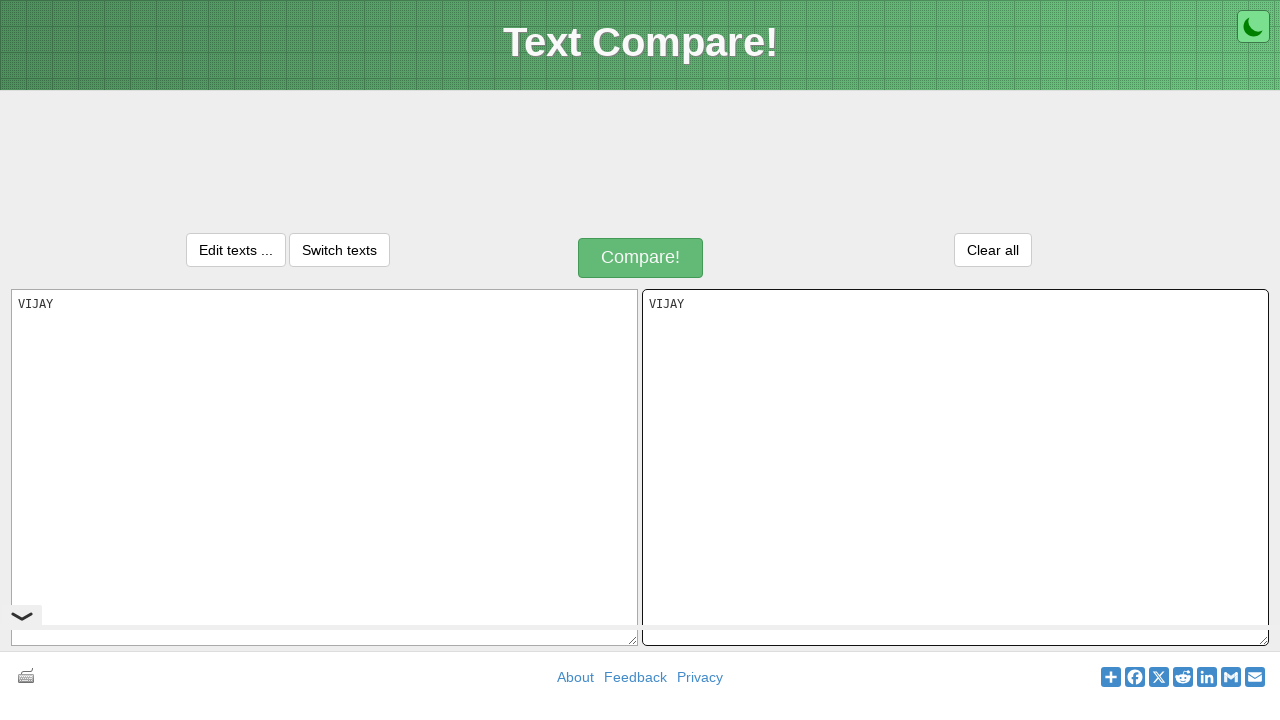

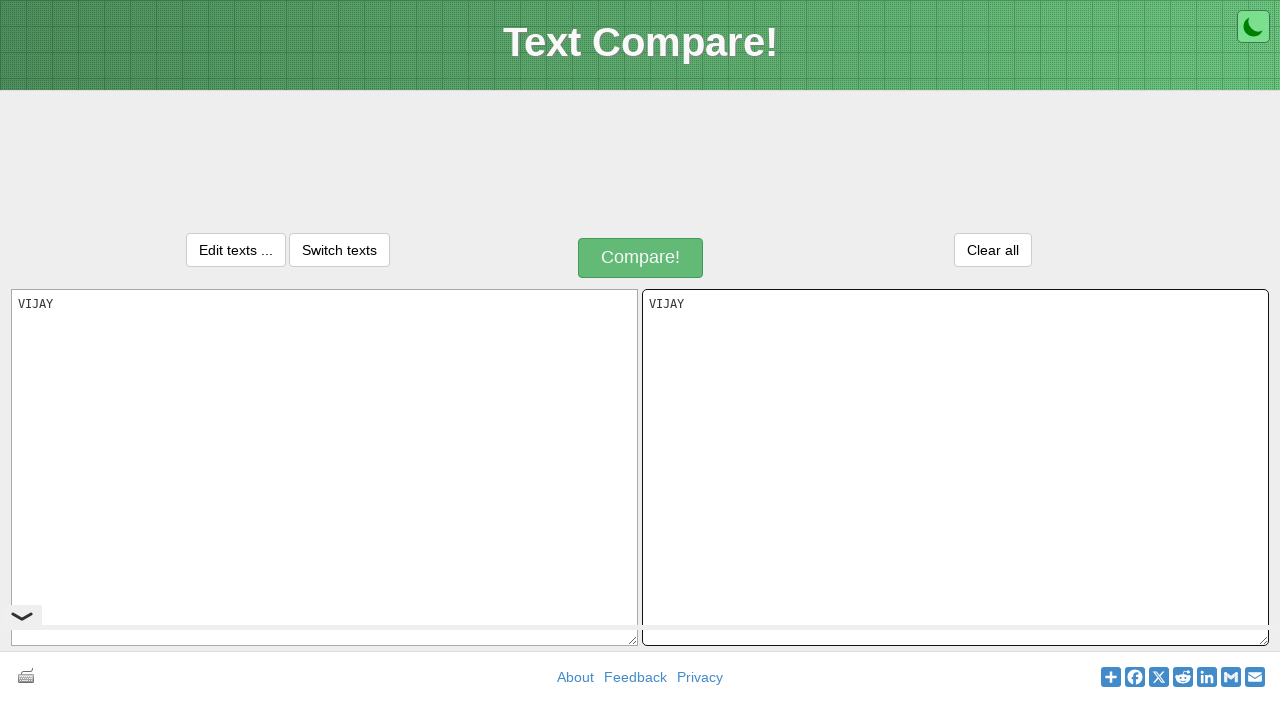